Tests web table interaction by finding a specific row containing 'Ola' and clicking on its action button

Starting URL: https://seleniumpractise.blogspot.com/2021/08/webtable-in-html.html

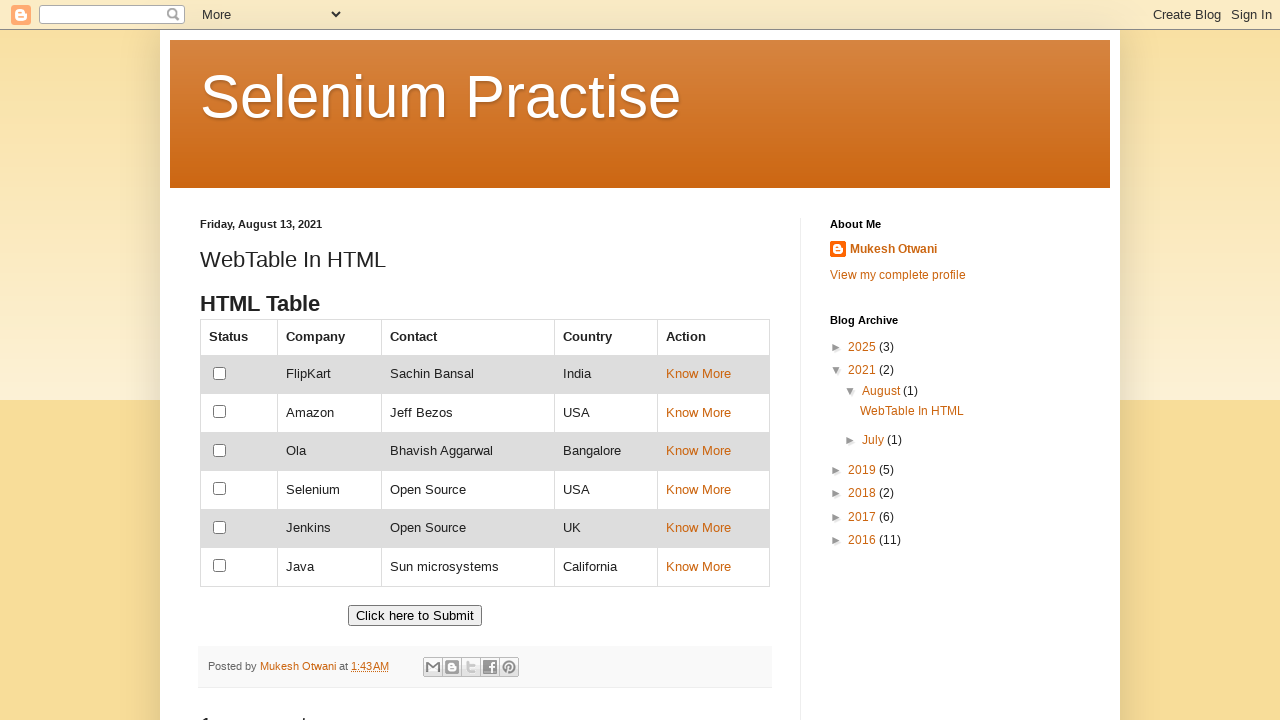

Navigated to web table practice page
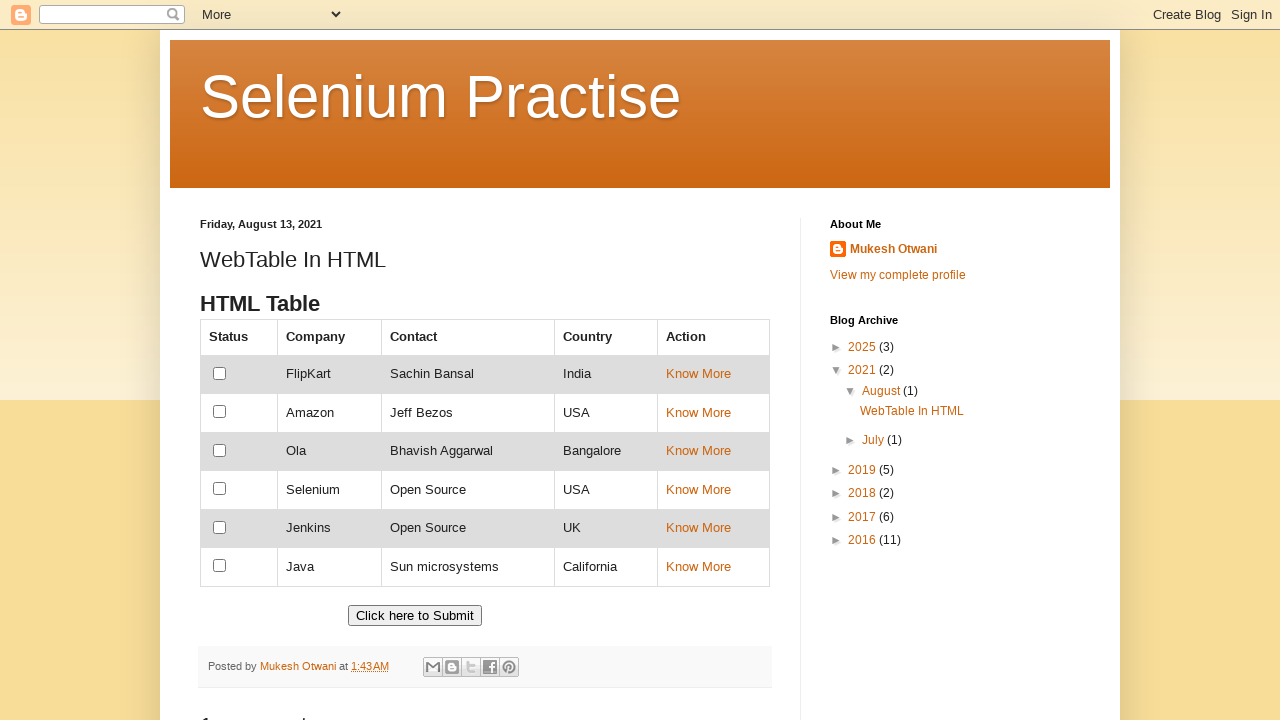

Located all table rows
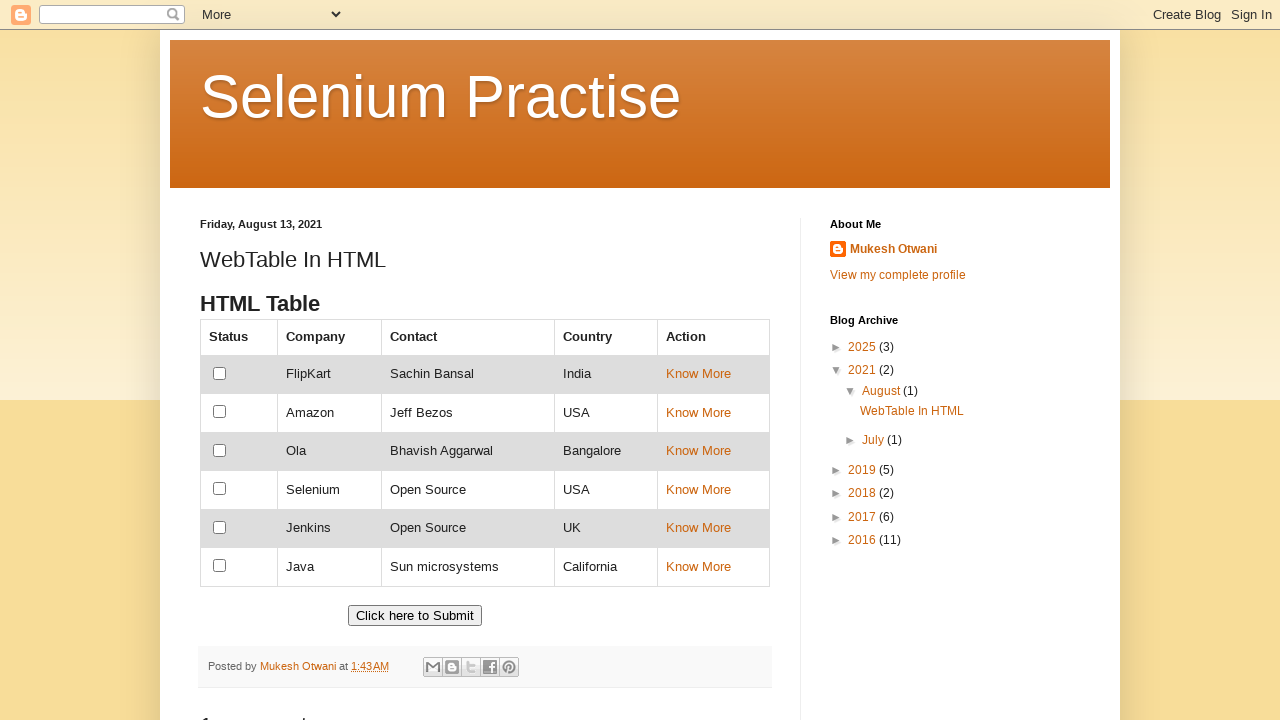

Processing table row 1
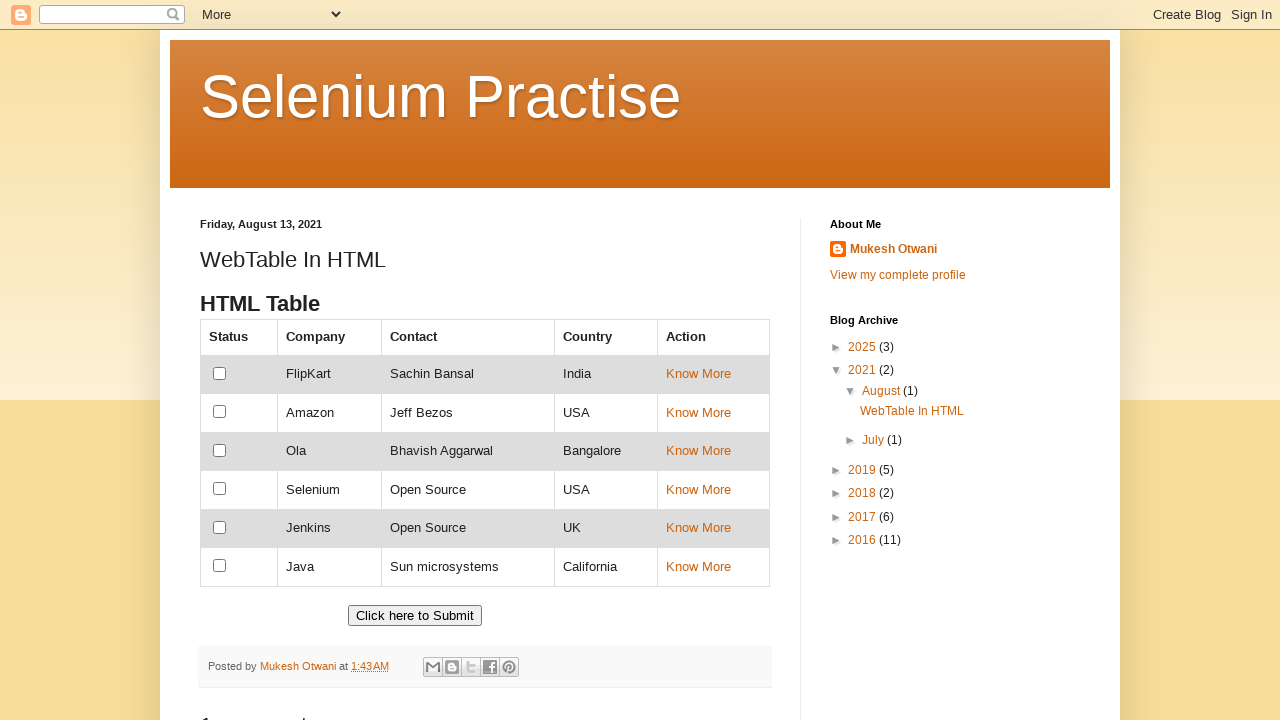

Located cells in row 1
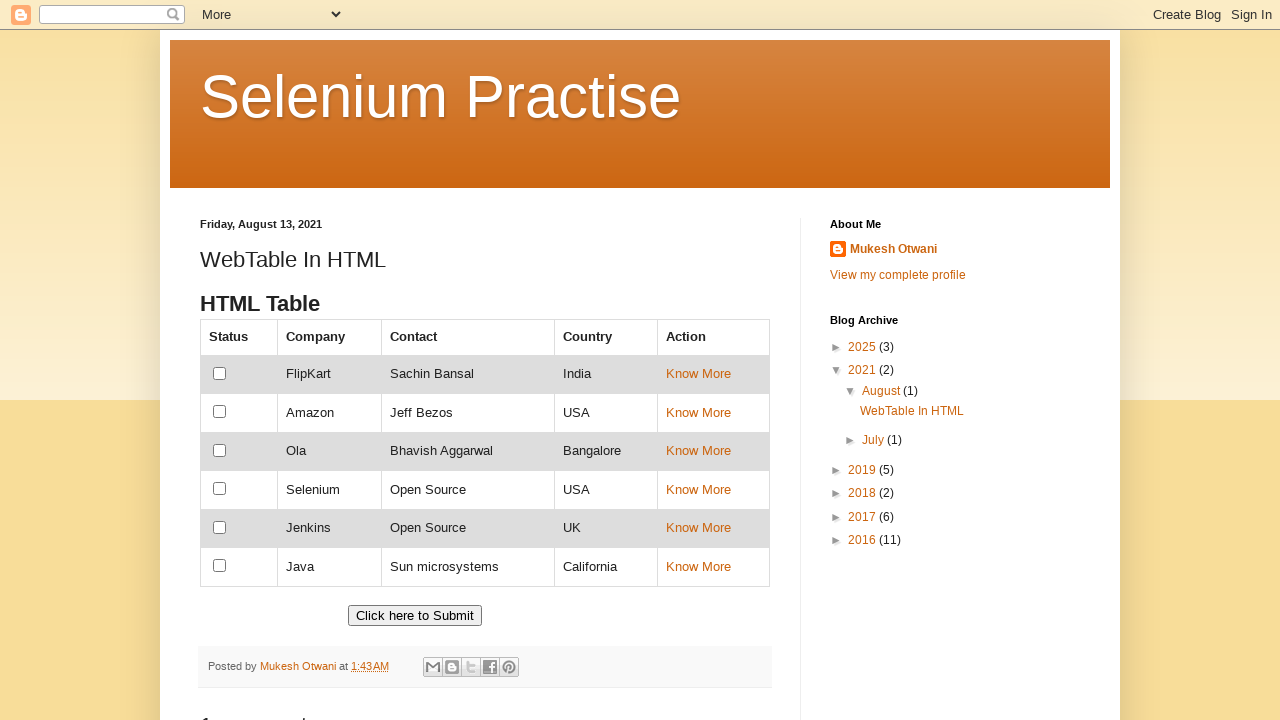

Processing table row 2
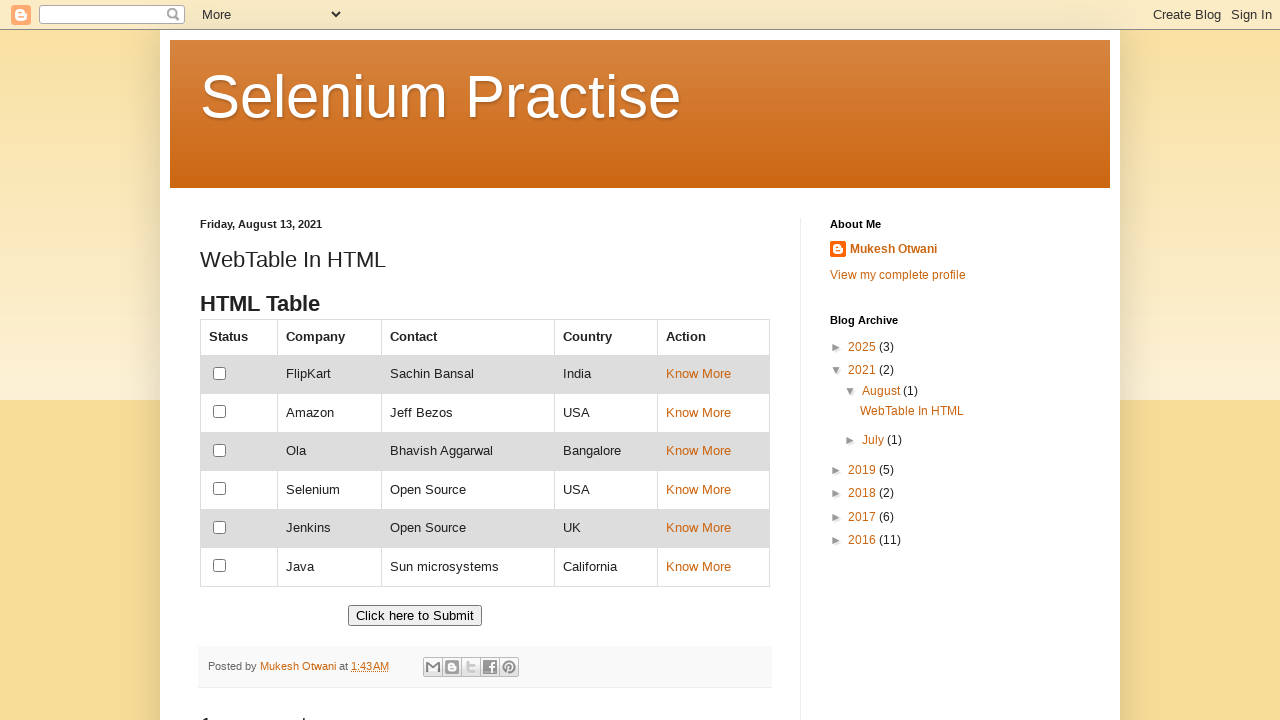

Located cells in row 2
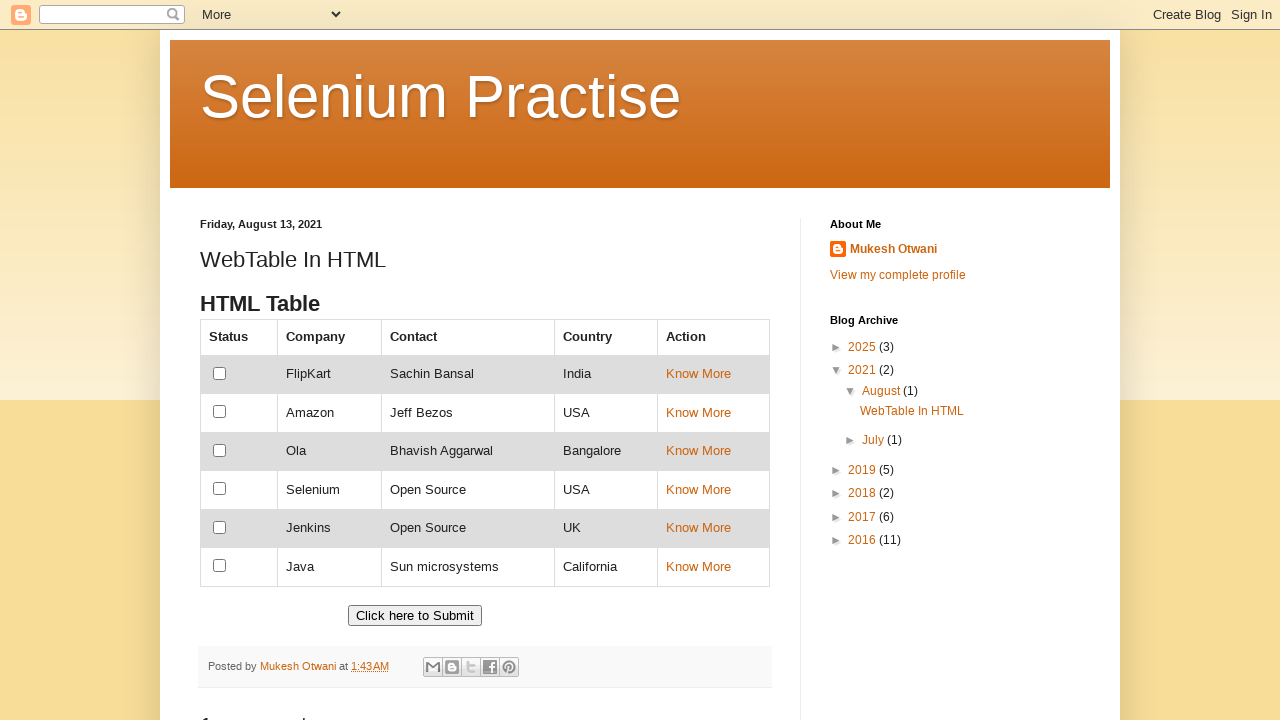

Checked cell content: ''
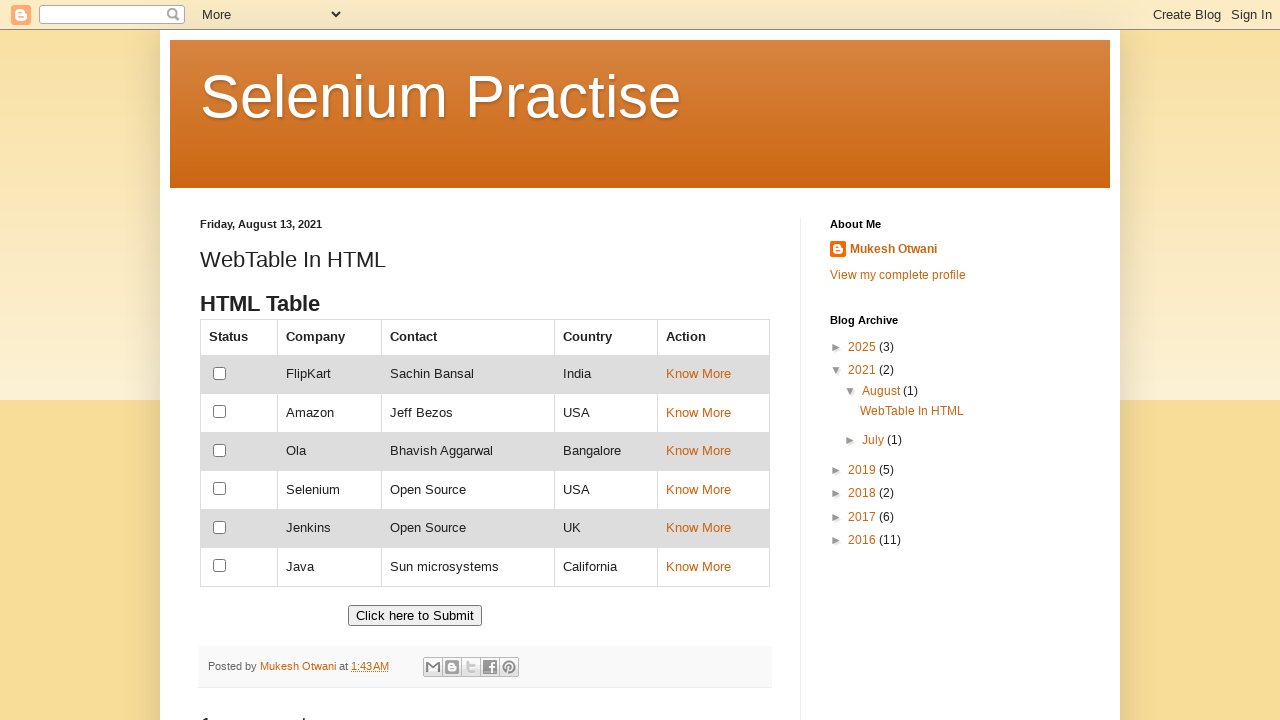

Checked cell content: 'FlipKart'
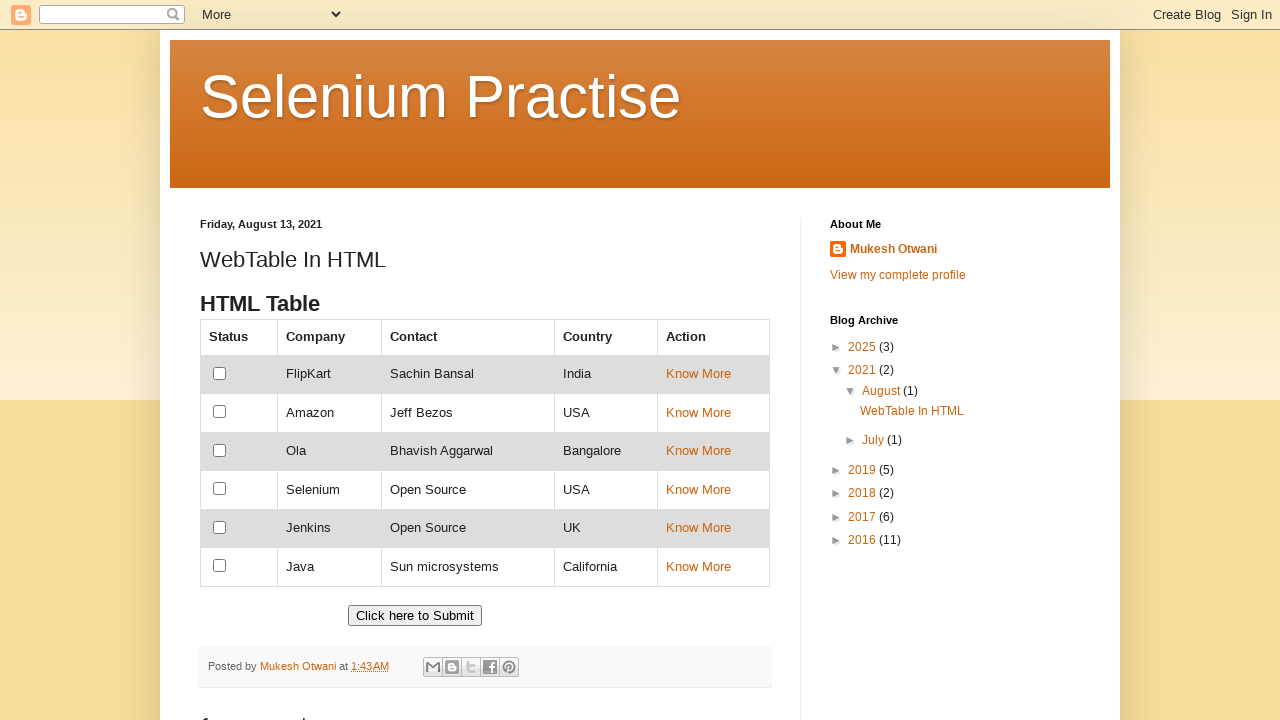

Checked cell content: 'Sachin Bansal'
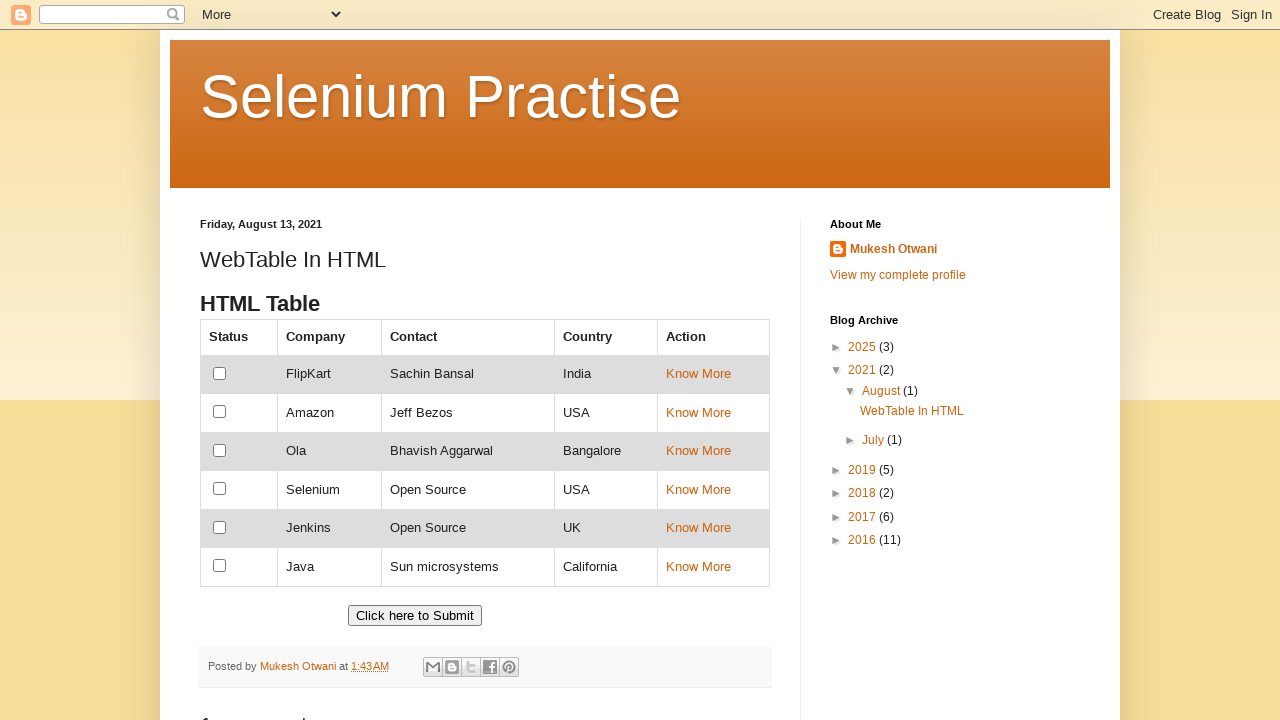

Checked cell content: 'India'
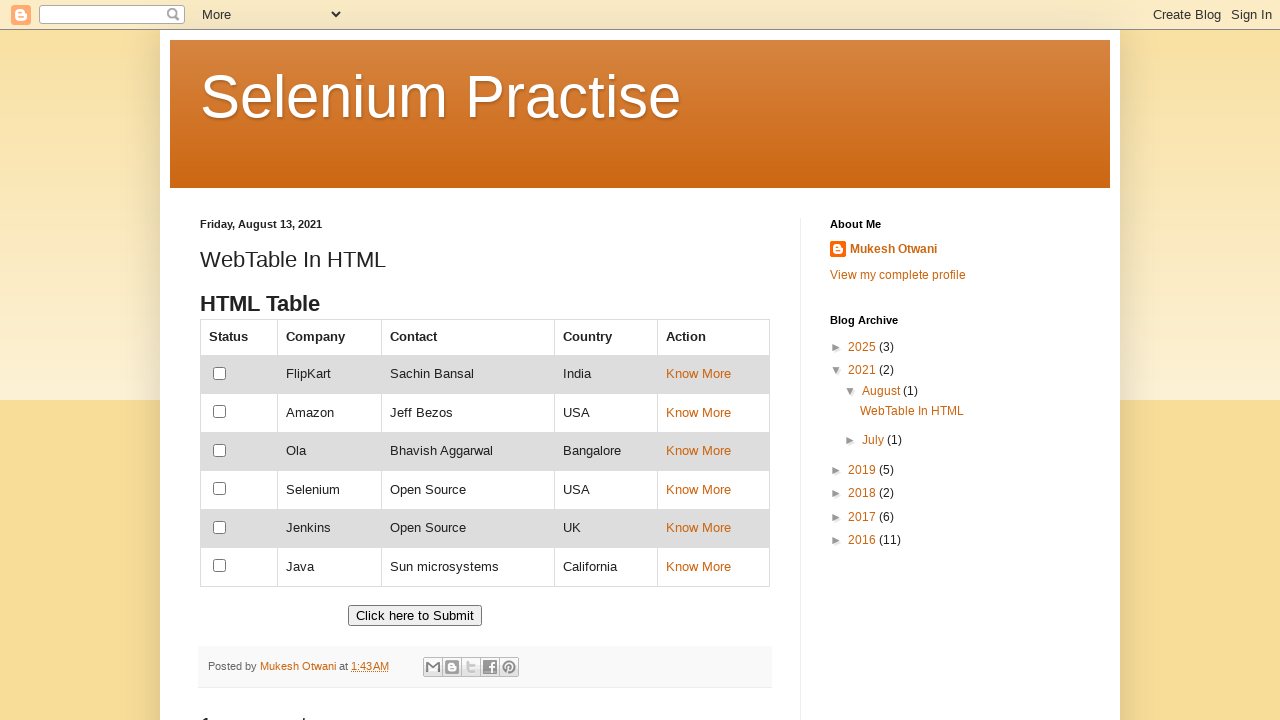

Checked cell content: 'Know More
  '
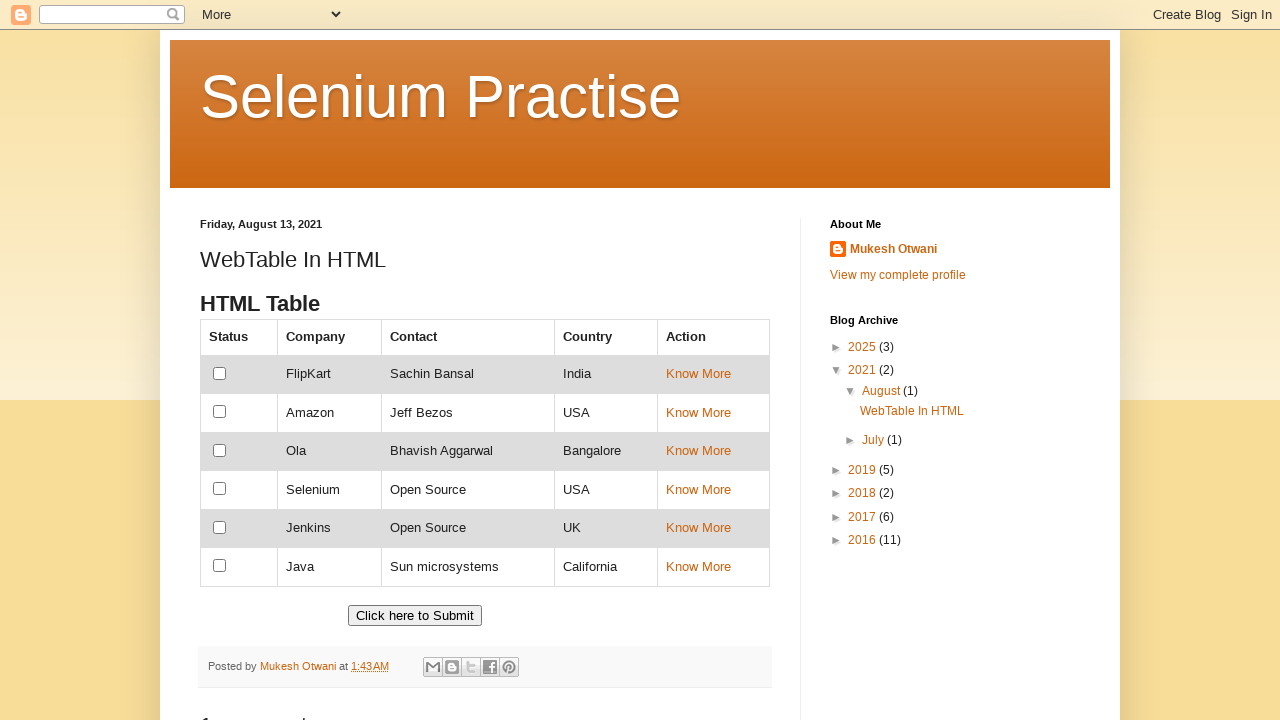

Processing table row 3
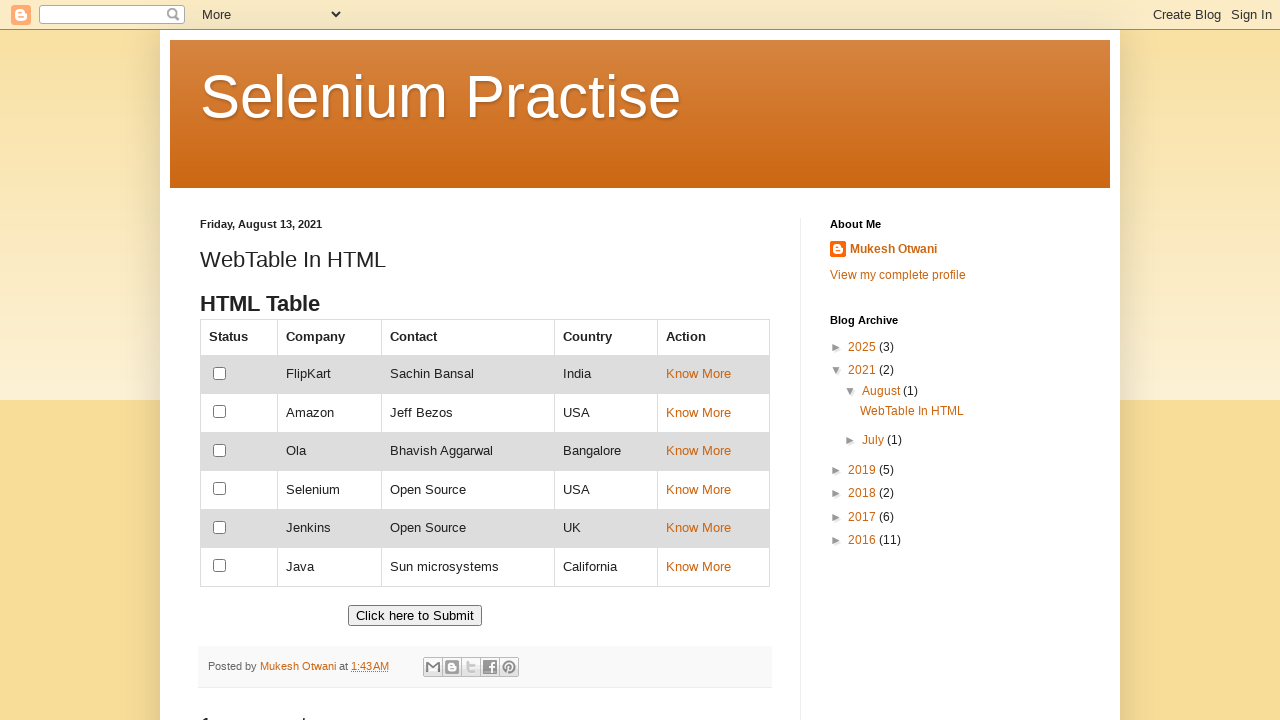

Located cells in row 3
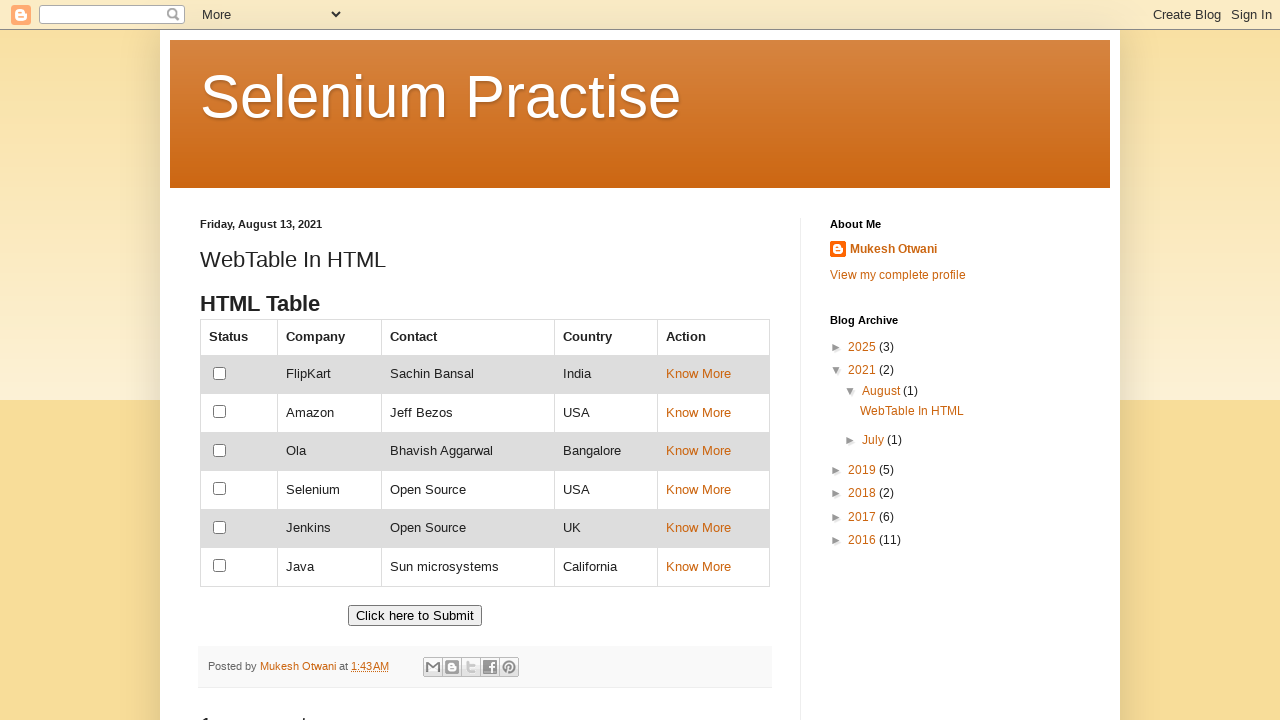

Checked cell content: ''
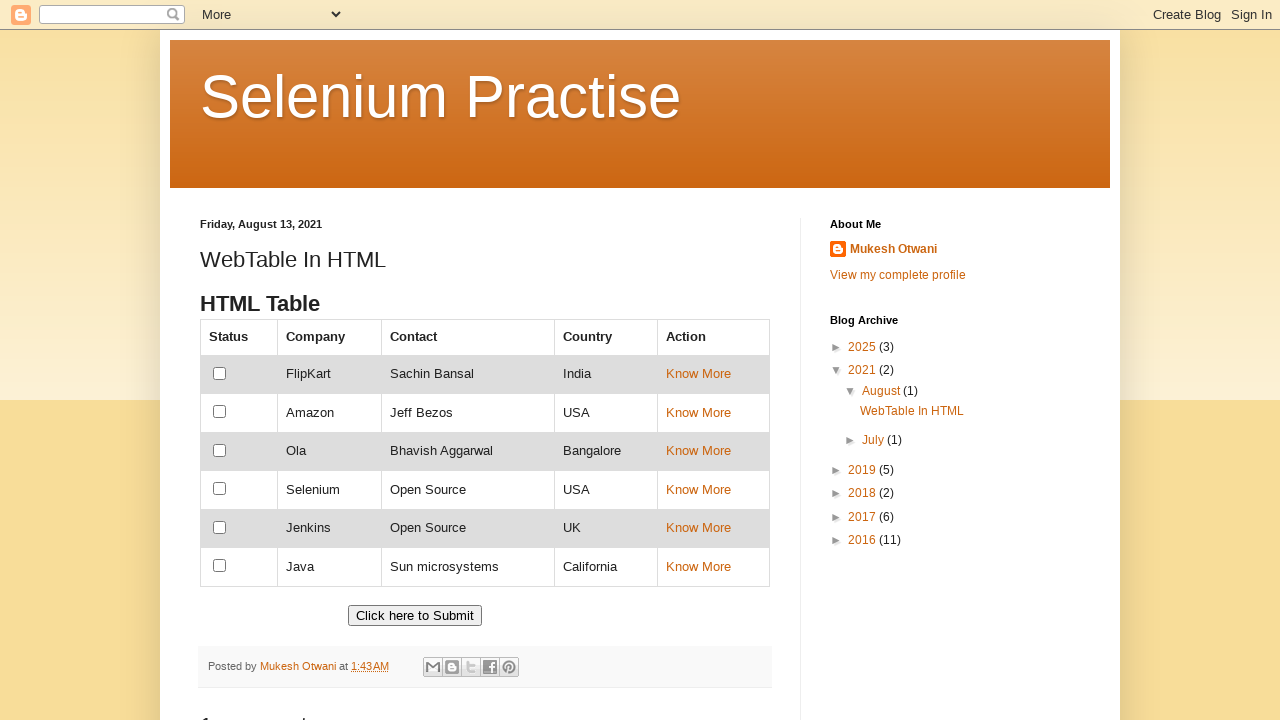

Checked cell content: 'Amazon'
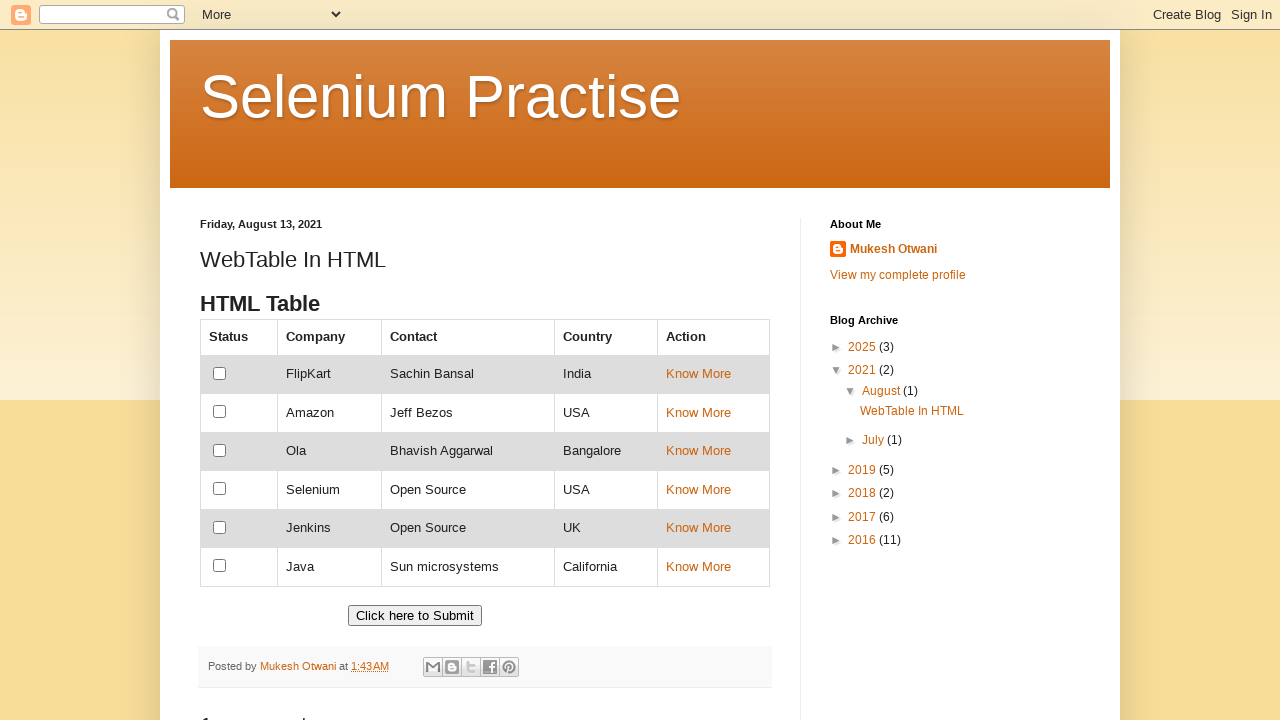

Checked cell content: 'Jeff Bezos'
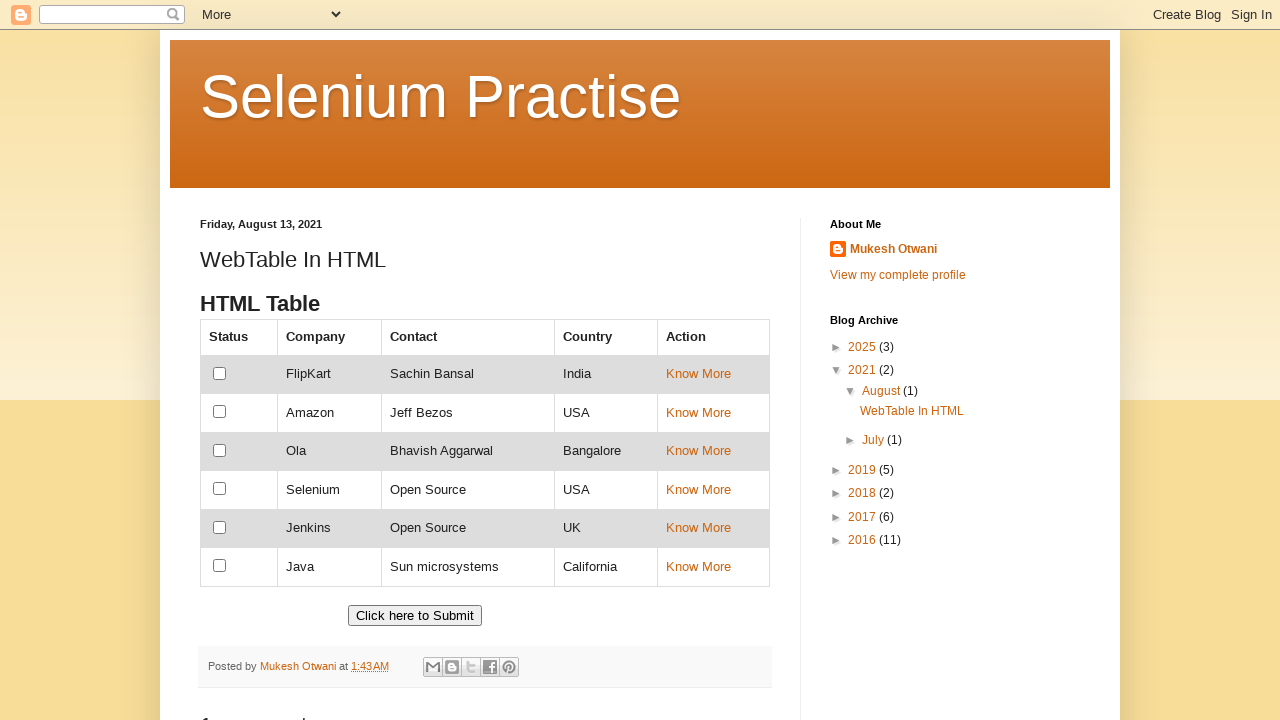

Checked cell content: 'USA'
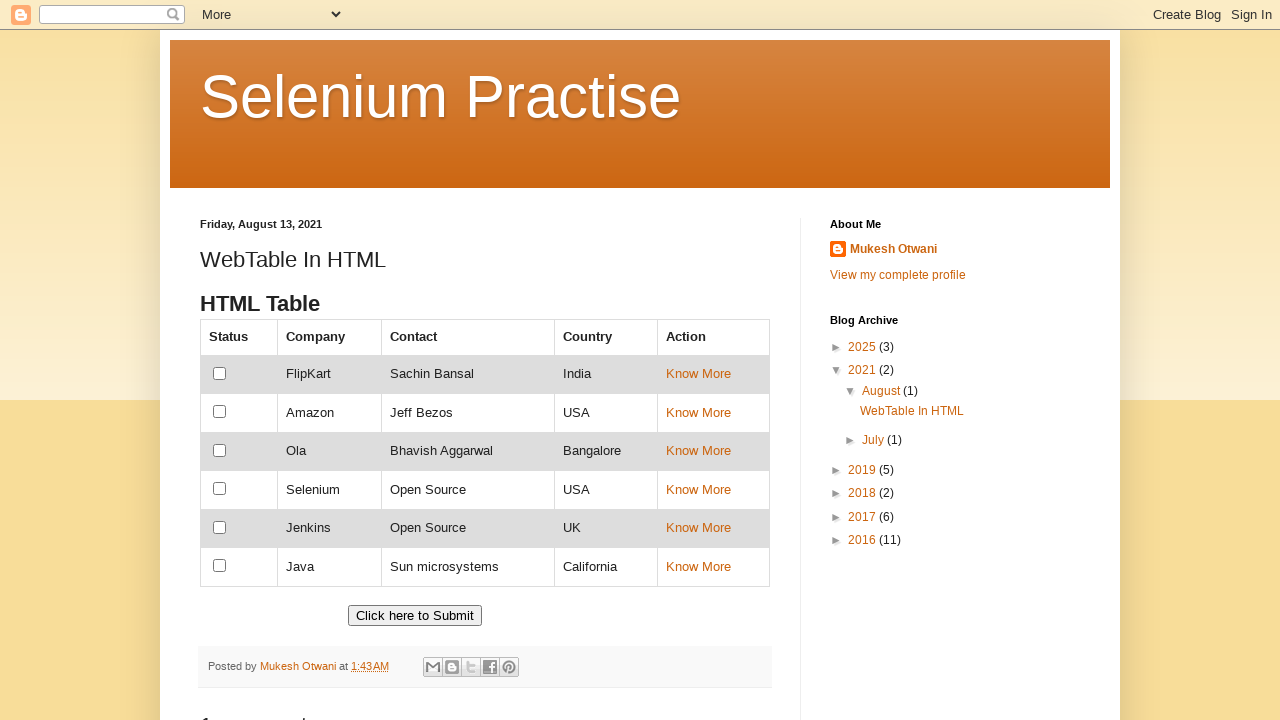

Checked cell content: 'Know More
  '
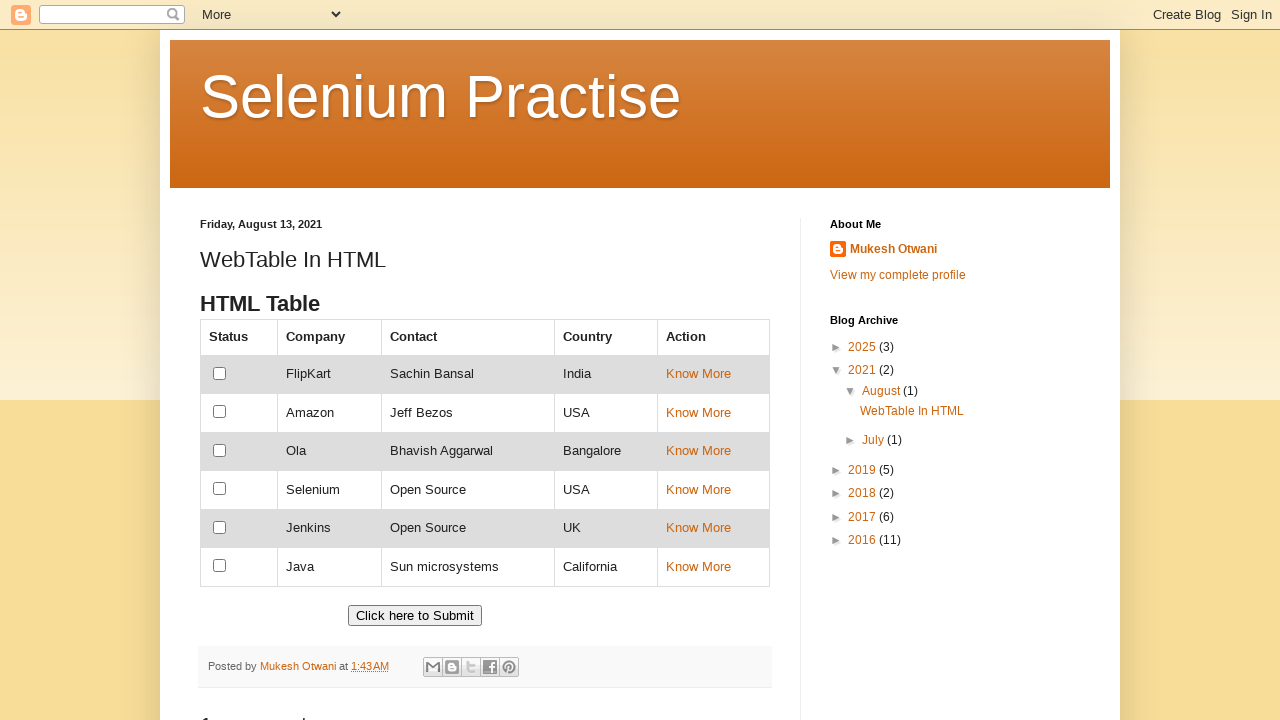

Processing table row 4
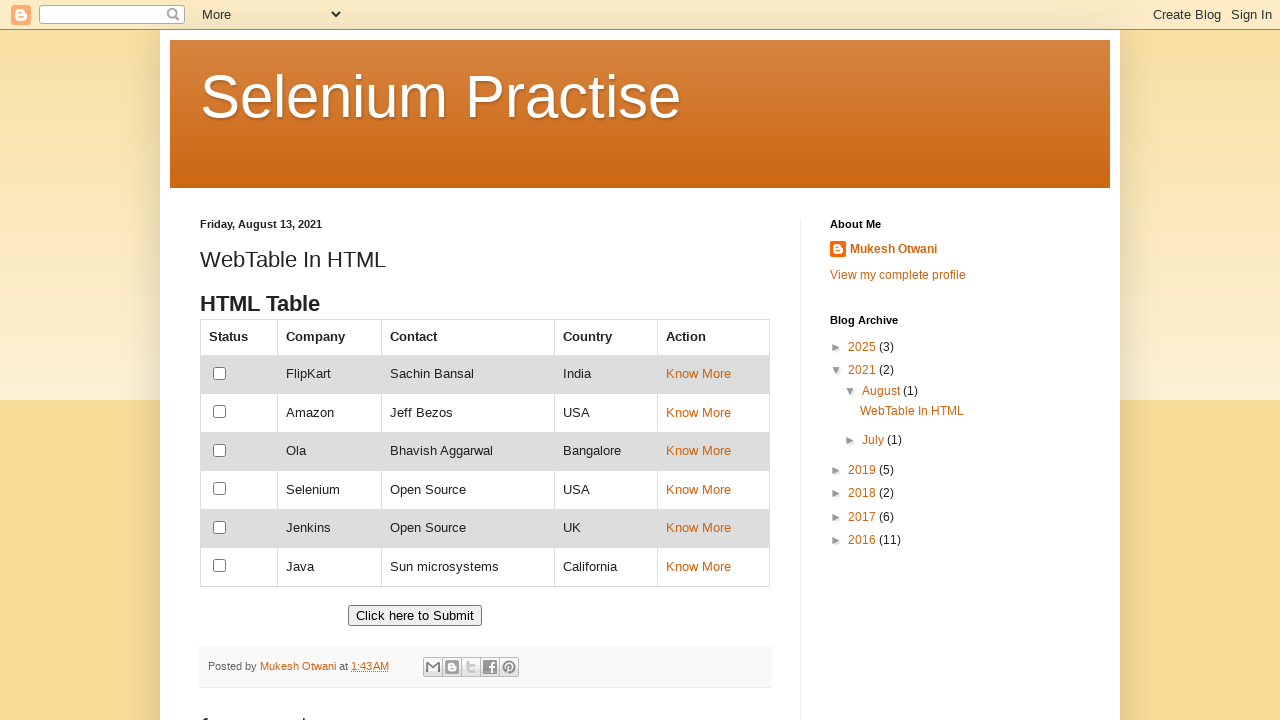

Located cells in row 4
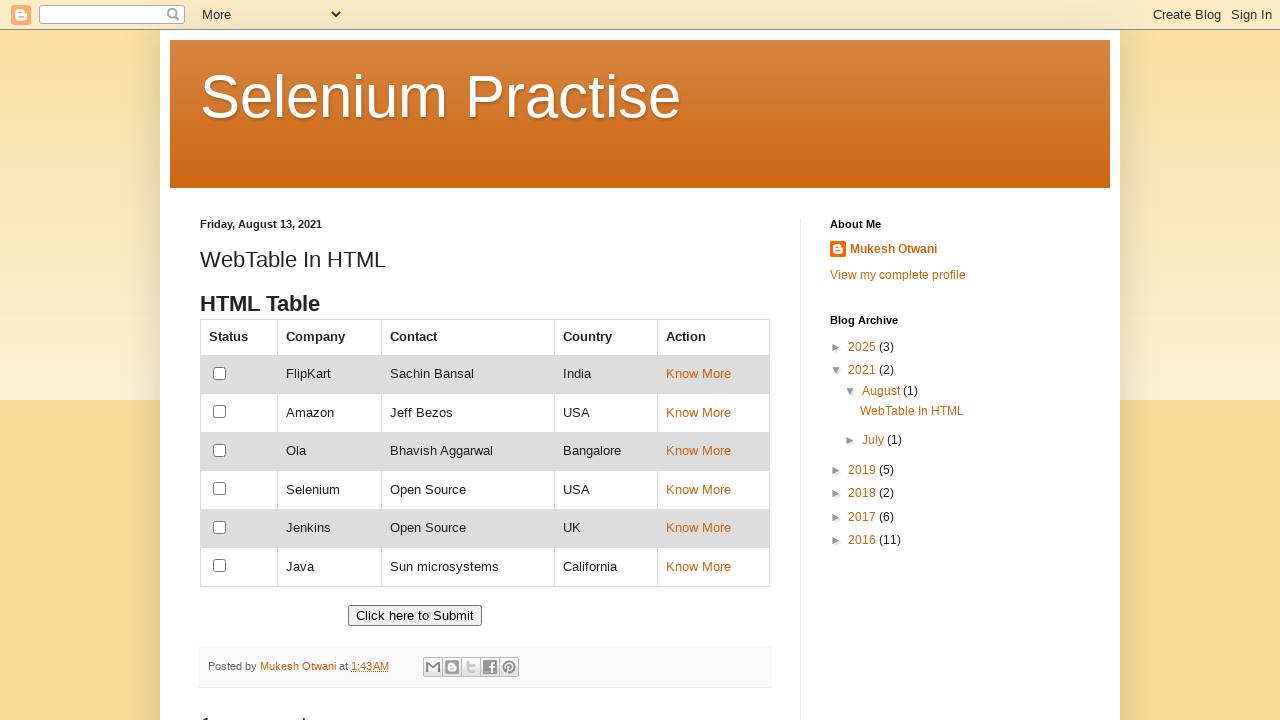

Checked cell content: ''
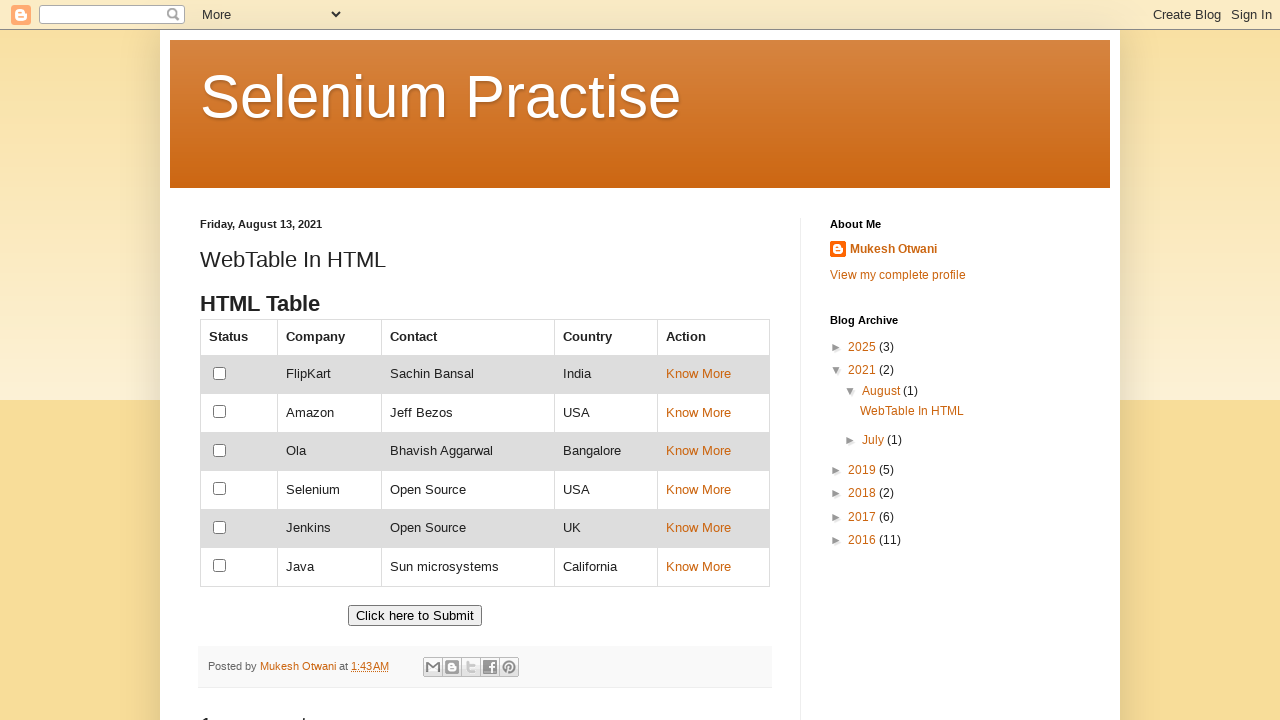

Checked cell content: 'Ola'
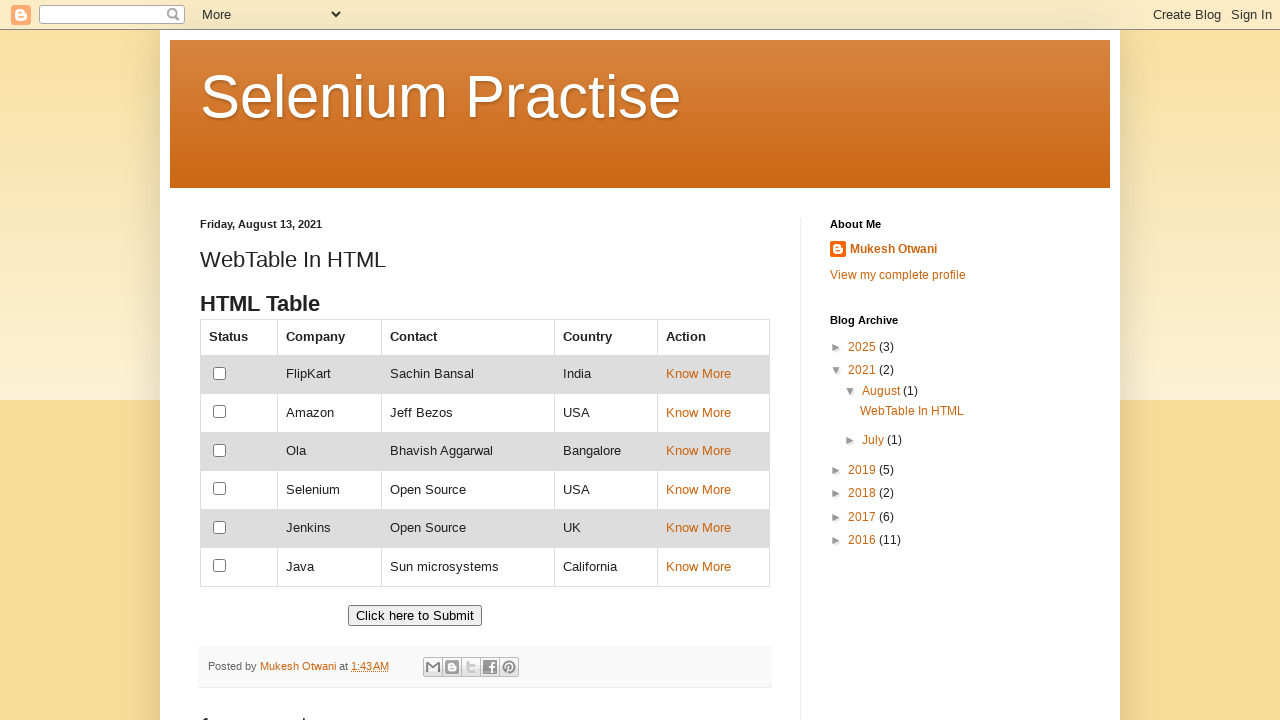

Found 'Ola' in row and clicked action button at (713, 452) on xpath=//table//tbody//tr >> nth=3 >> td >> nth=4
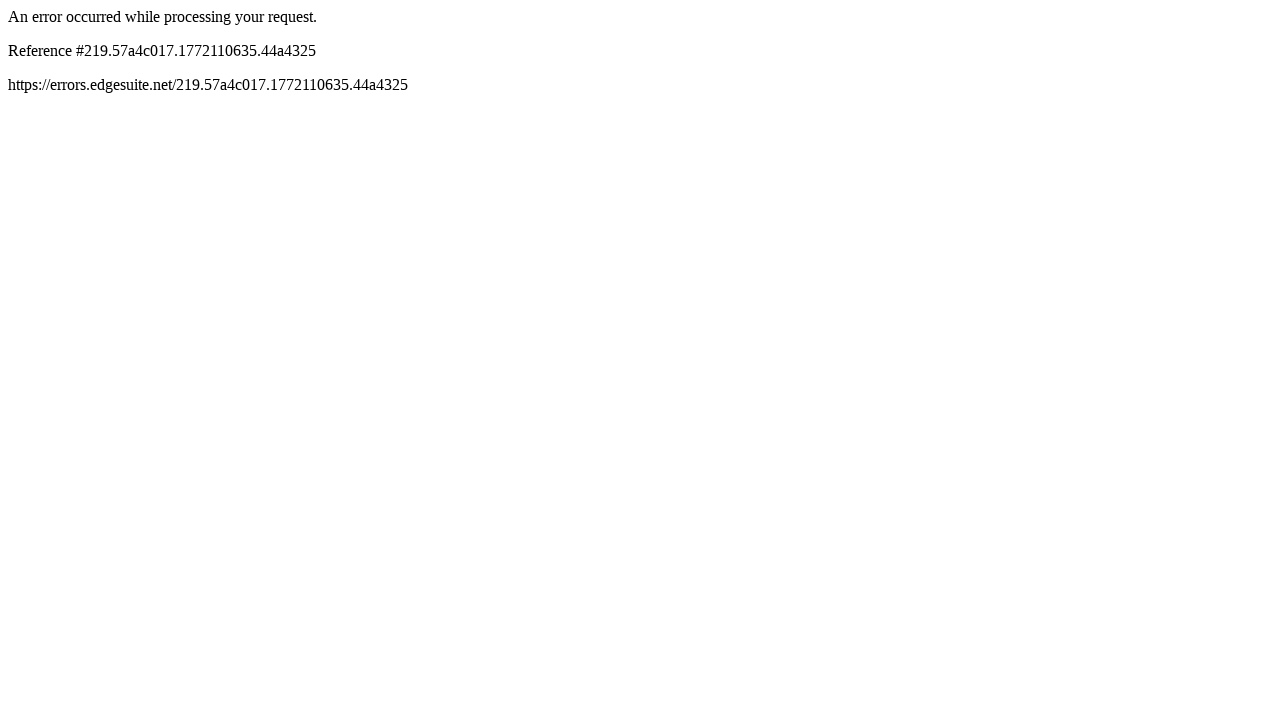

Processing table row 5
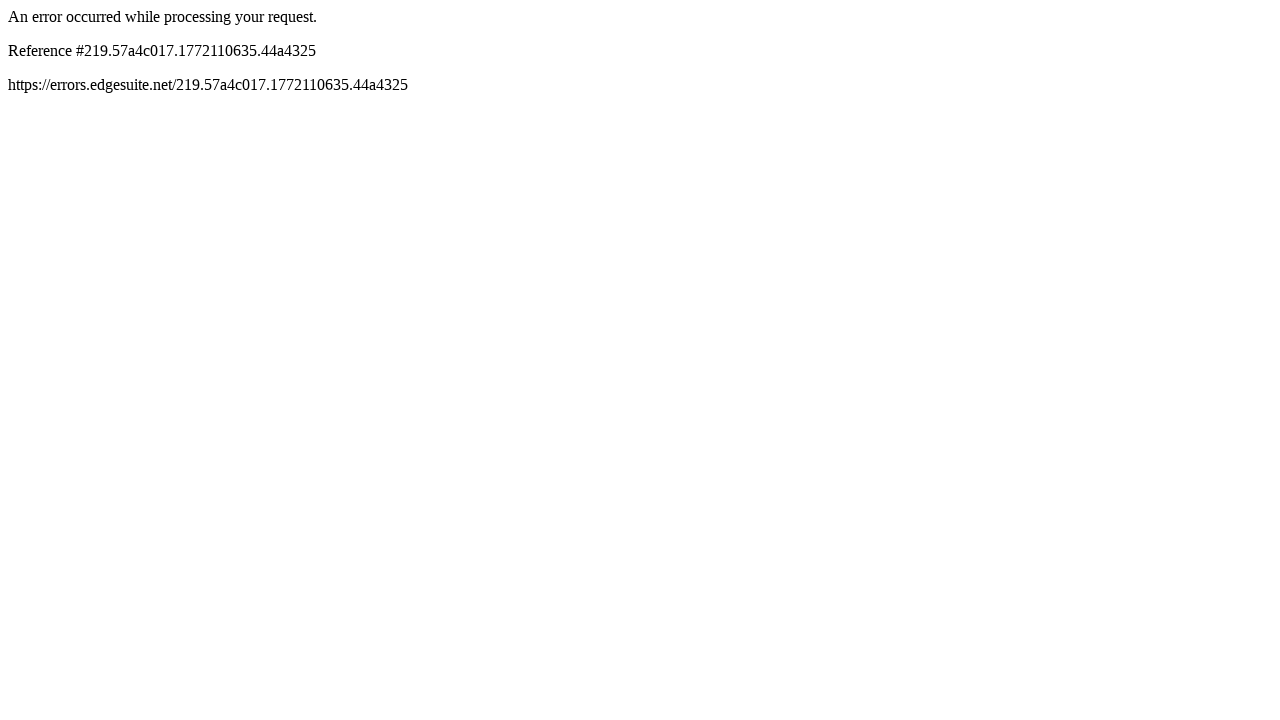

Located cells in row 5
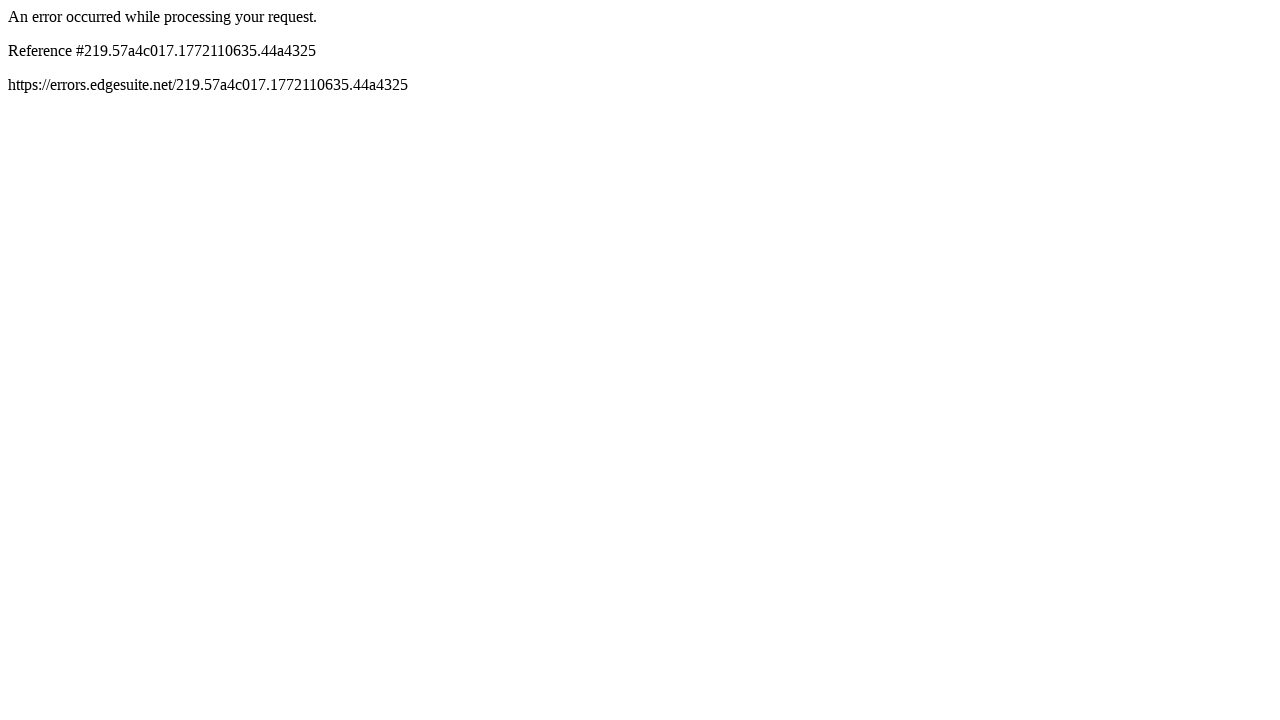

Processing table row 6
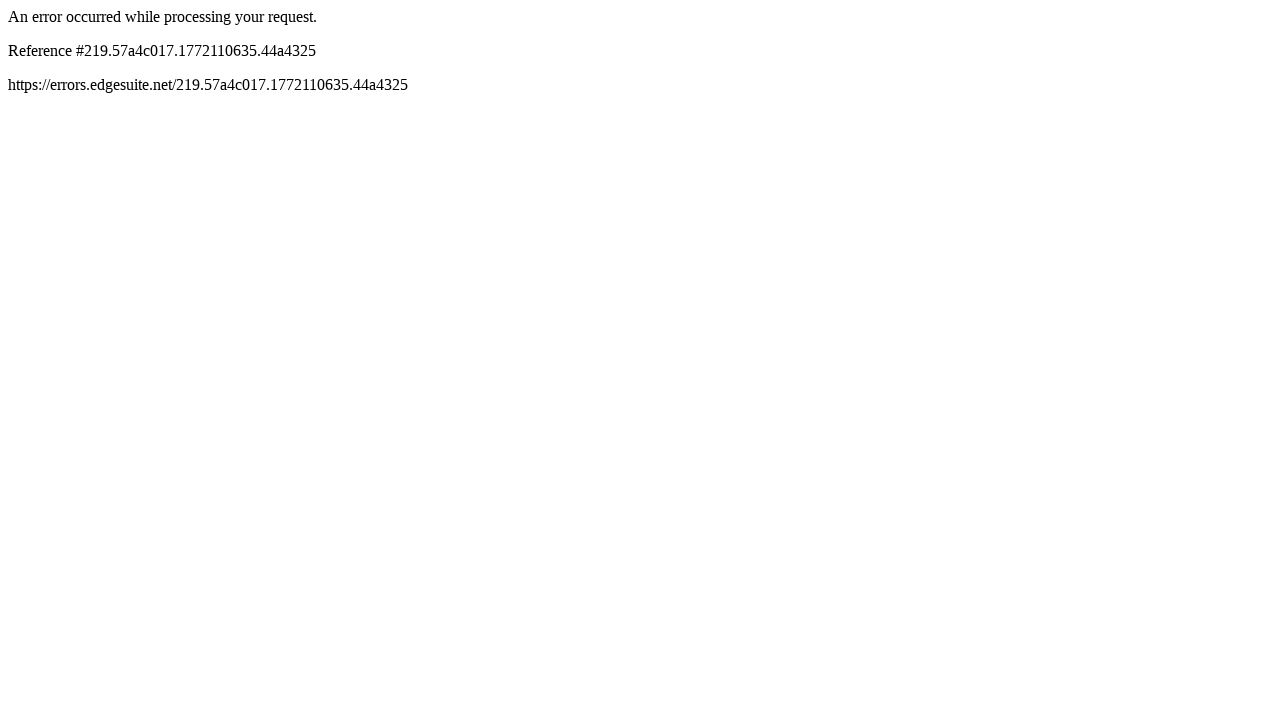

Located cells in row 6
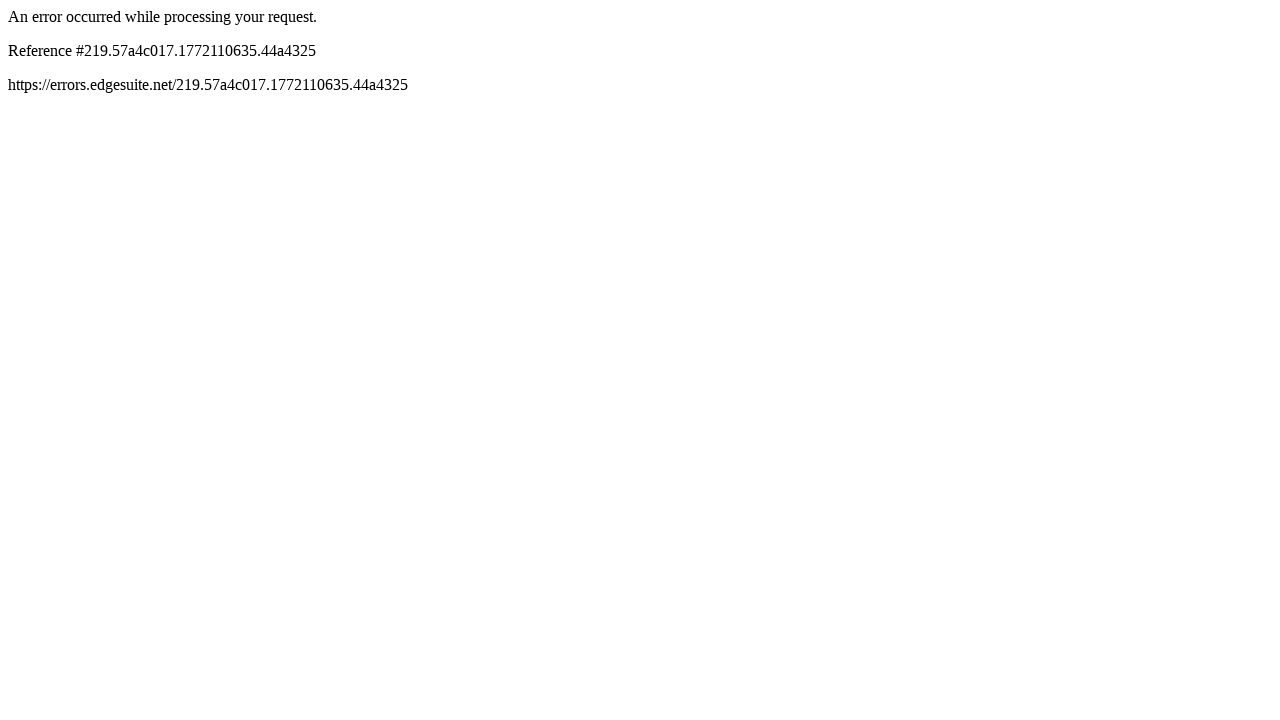

Processing table row 7
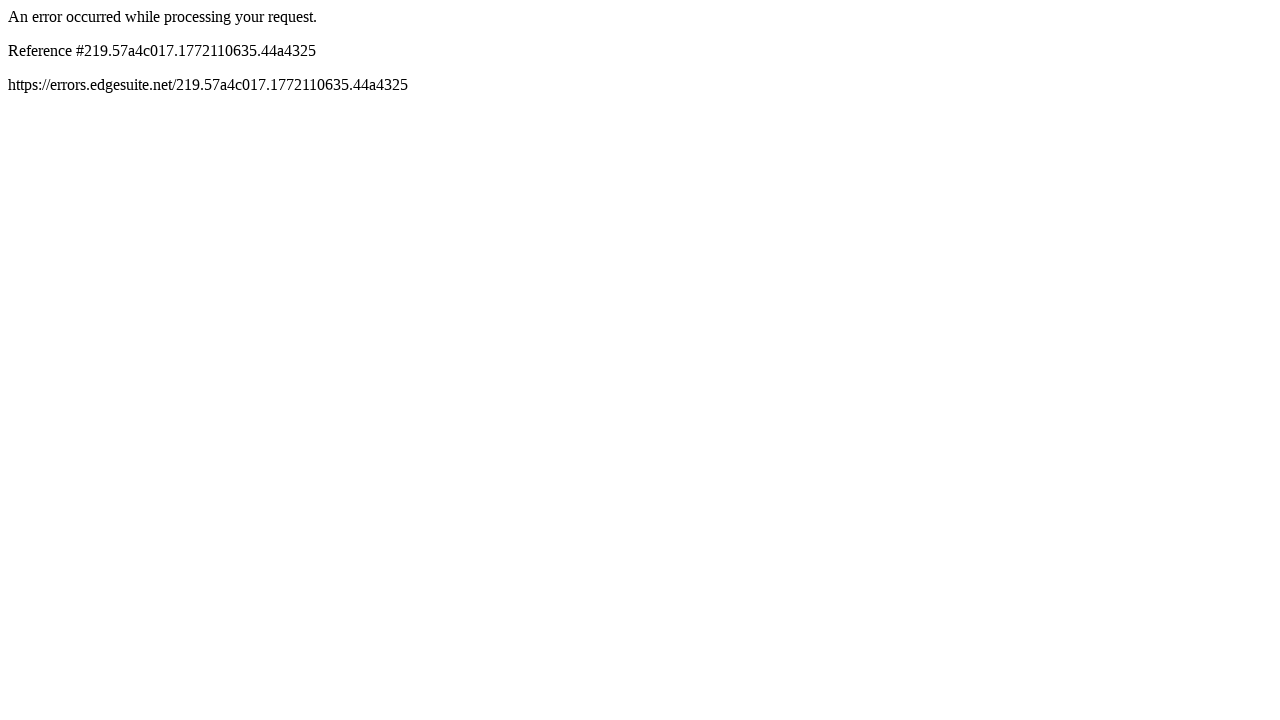

Located cells in row 7
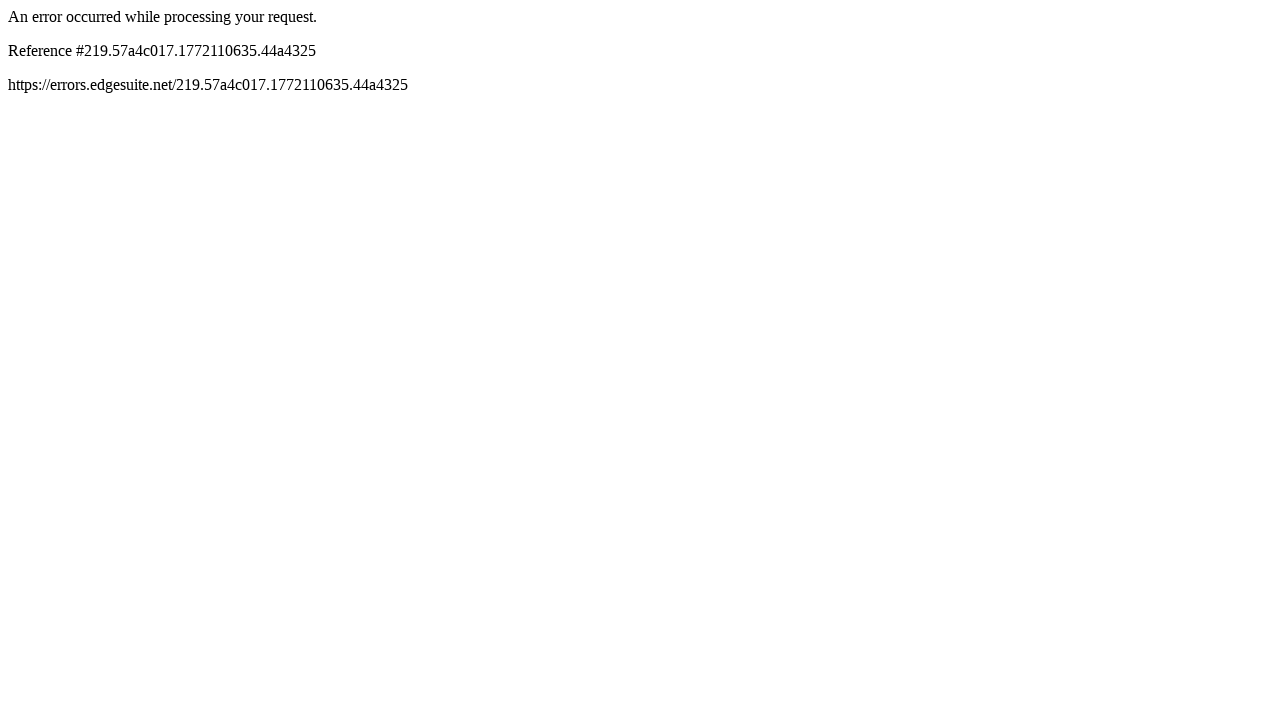

Processing table row 8
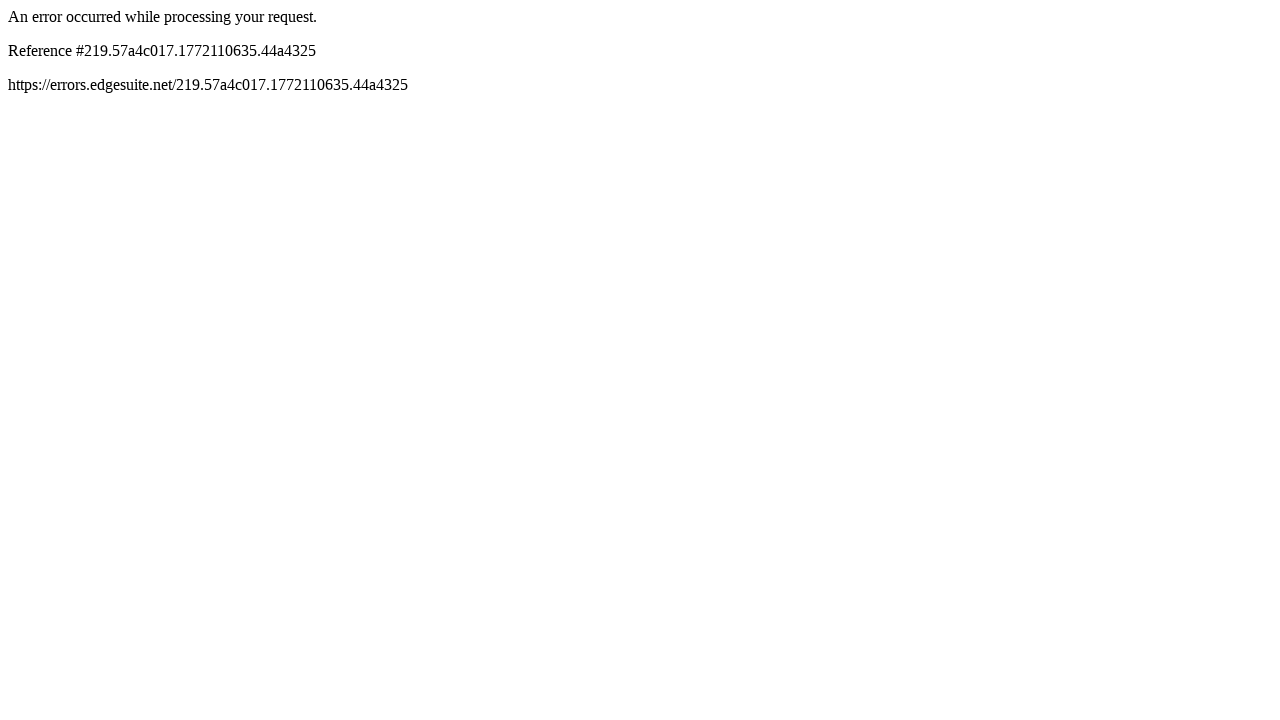

Located cells in row 8
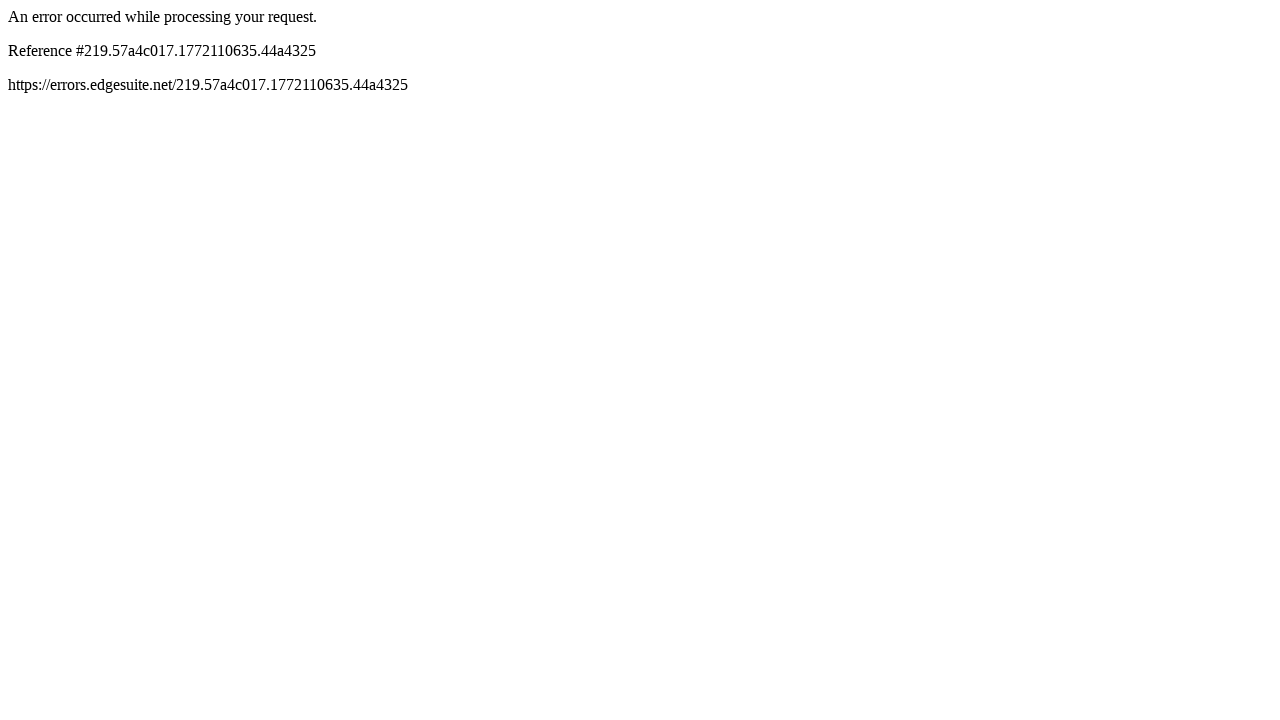

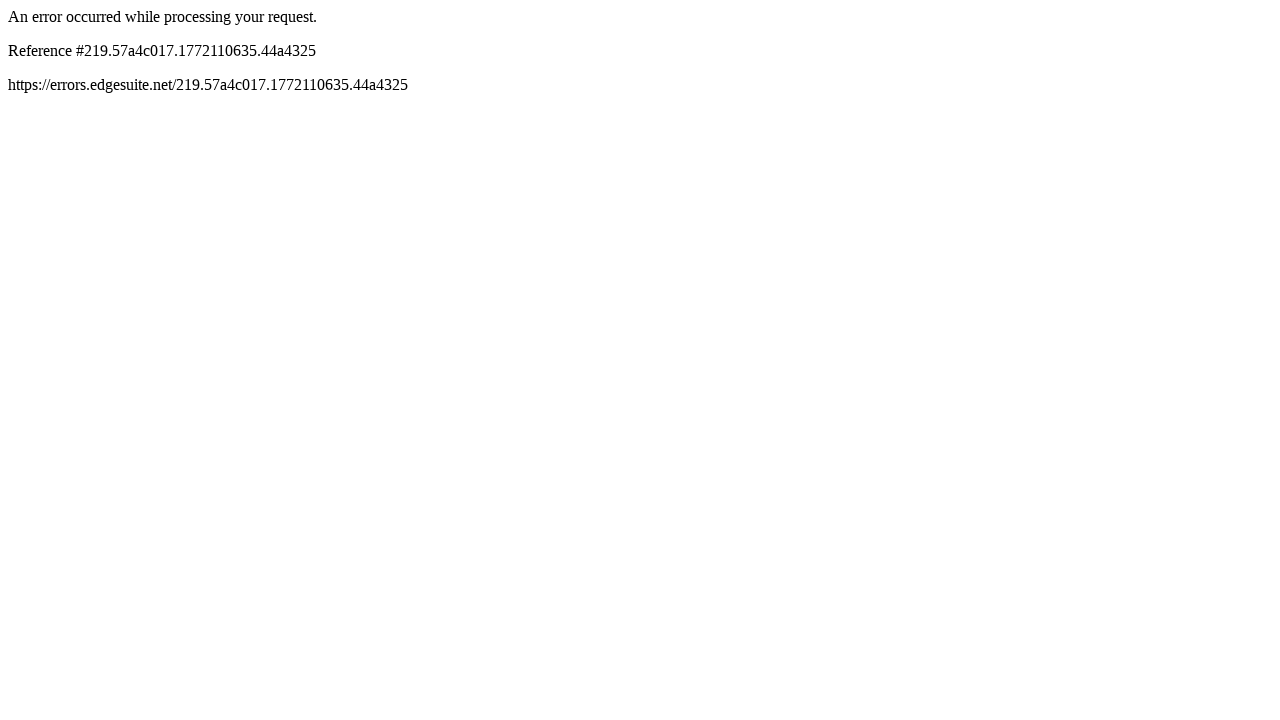